Navigates to Customer Login and verifies Harry Potter option in dropdown

Starting URL: https://www.globalsqa.com/angularJs-protractor/BankingProject/#/login

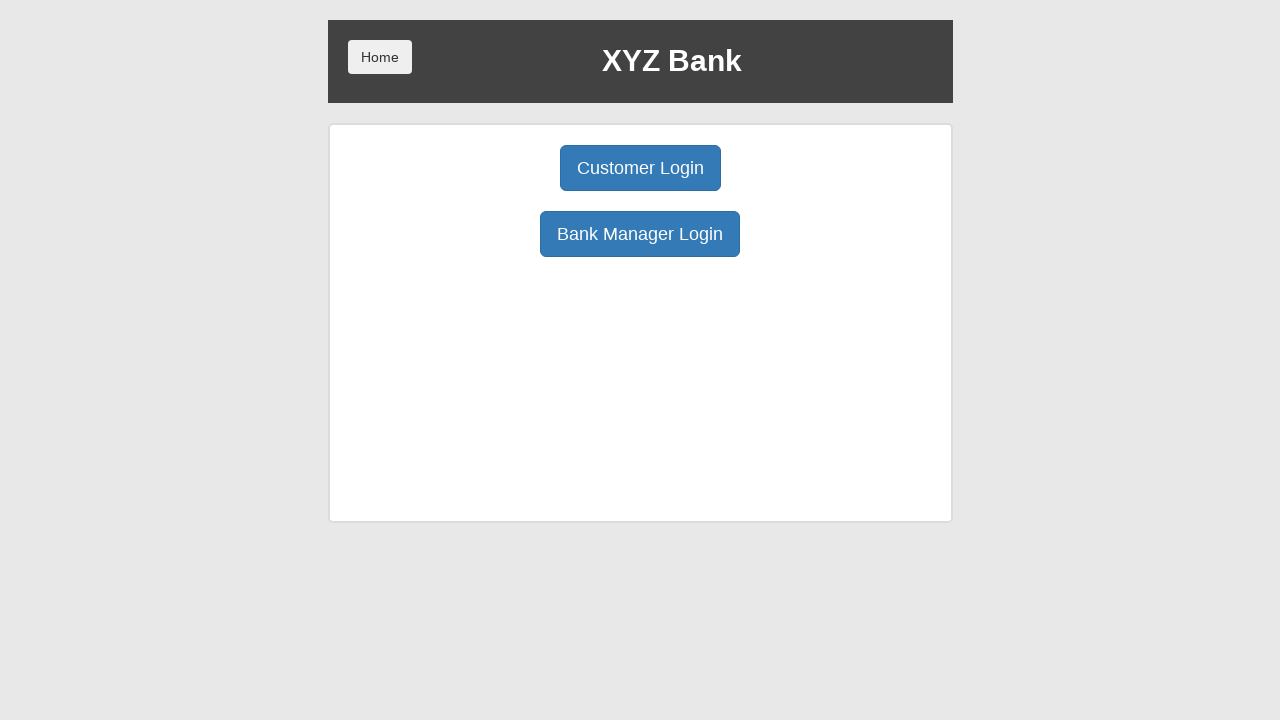

Navigated to Banking Project login page
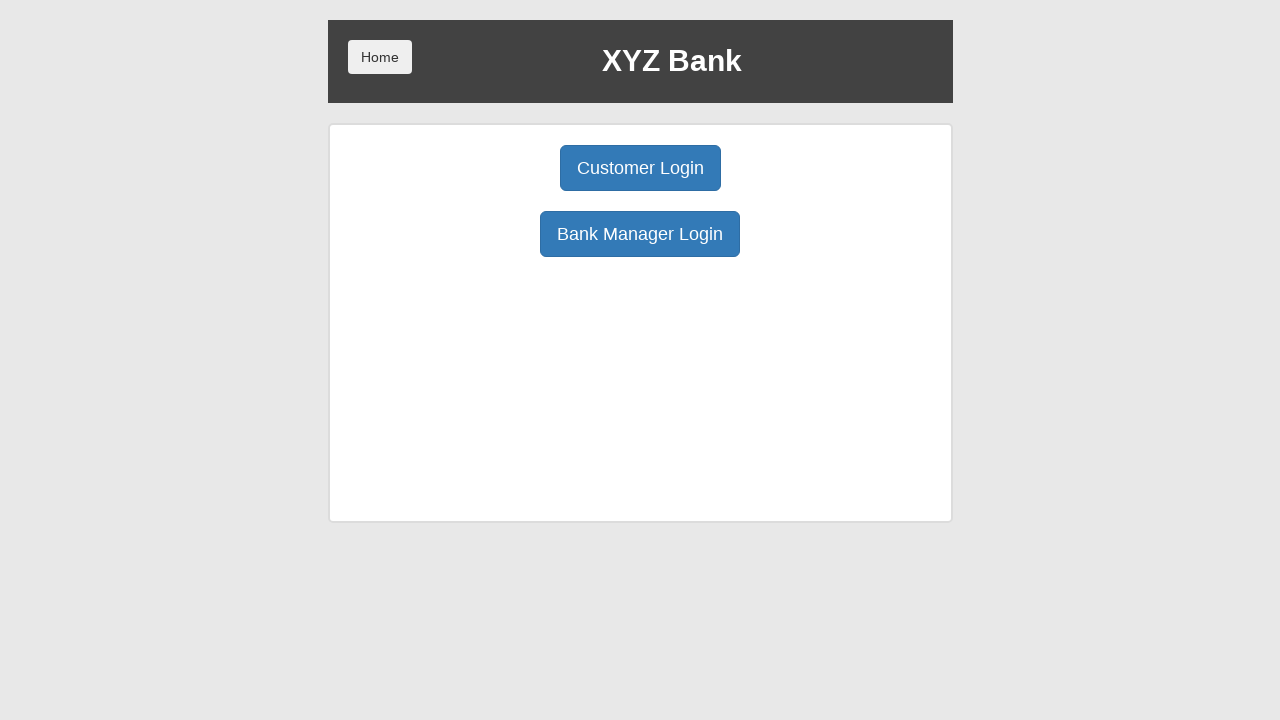

Clicked Customer Login button at (640, 168) on xpath=/html/body/div/div/div[2]/div/div[1]/div[1]/button
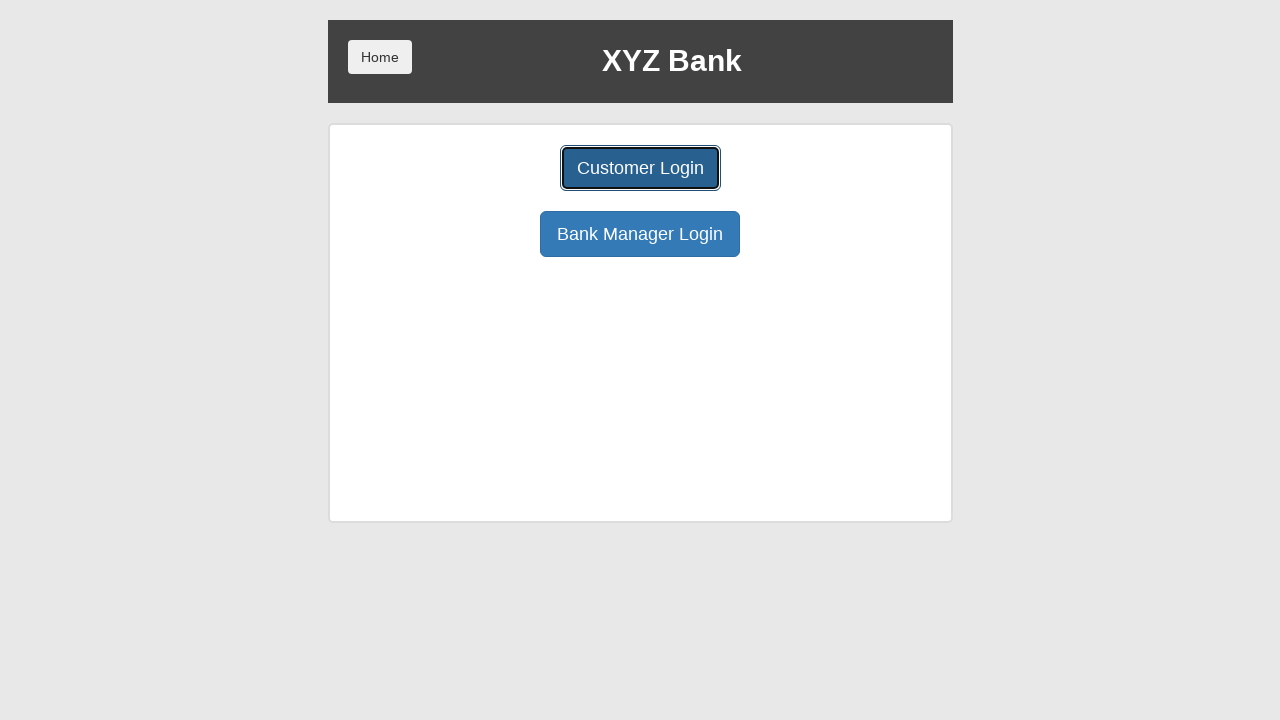

Retrieved text content from Harry Potter option in dropdown
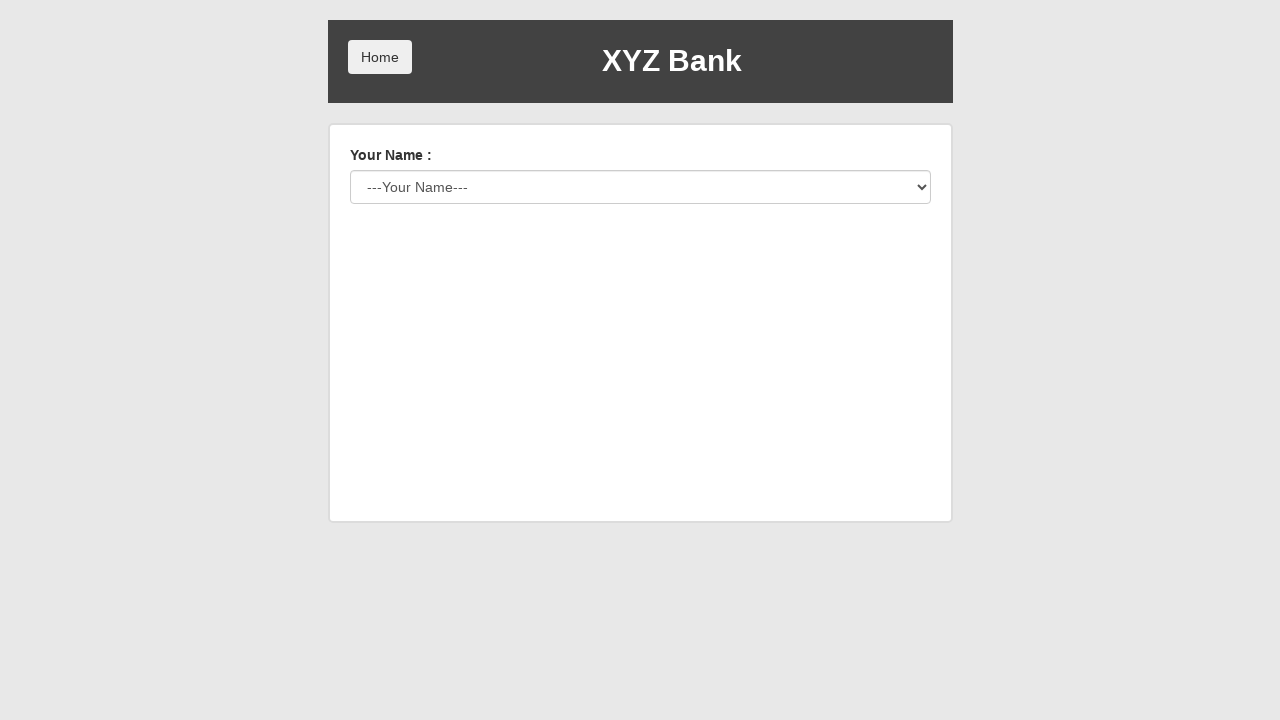

Verified Harry Potter option is present in customer dropdown
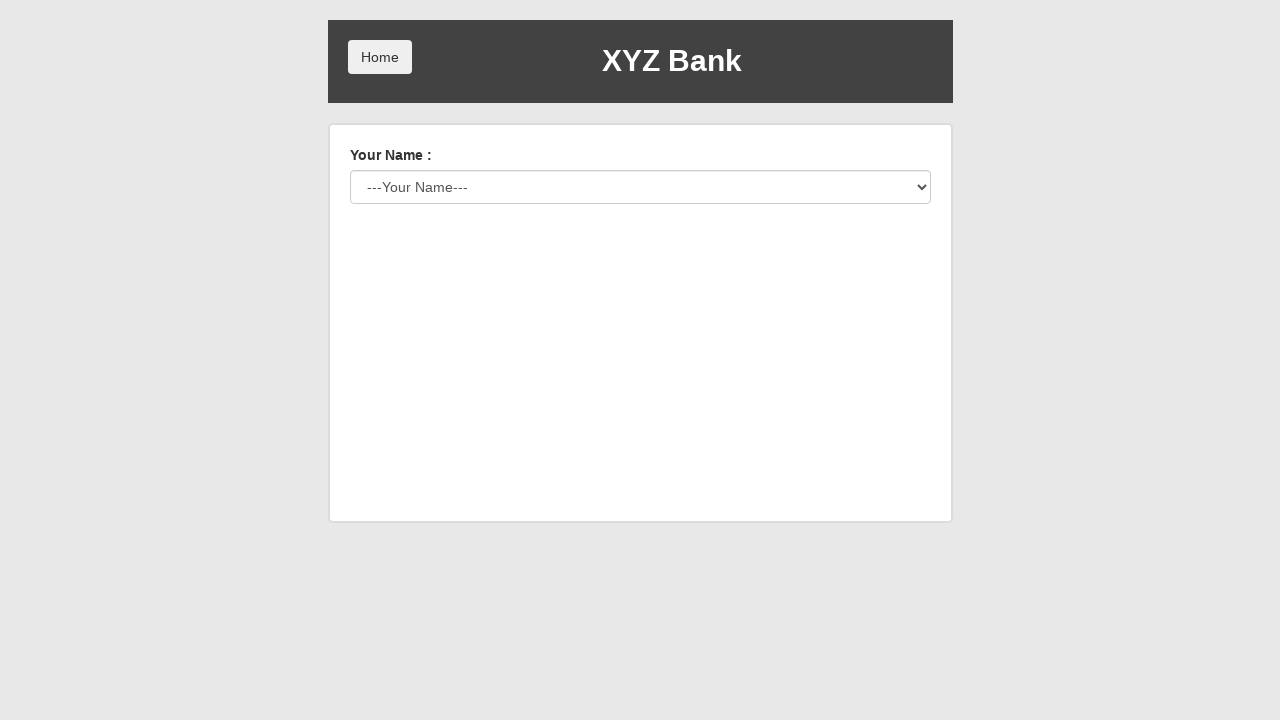

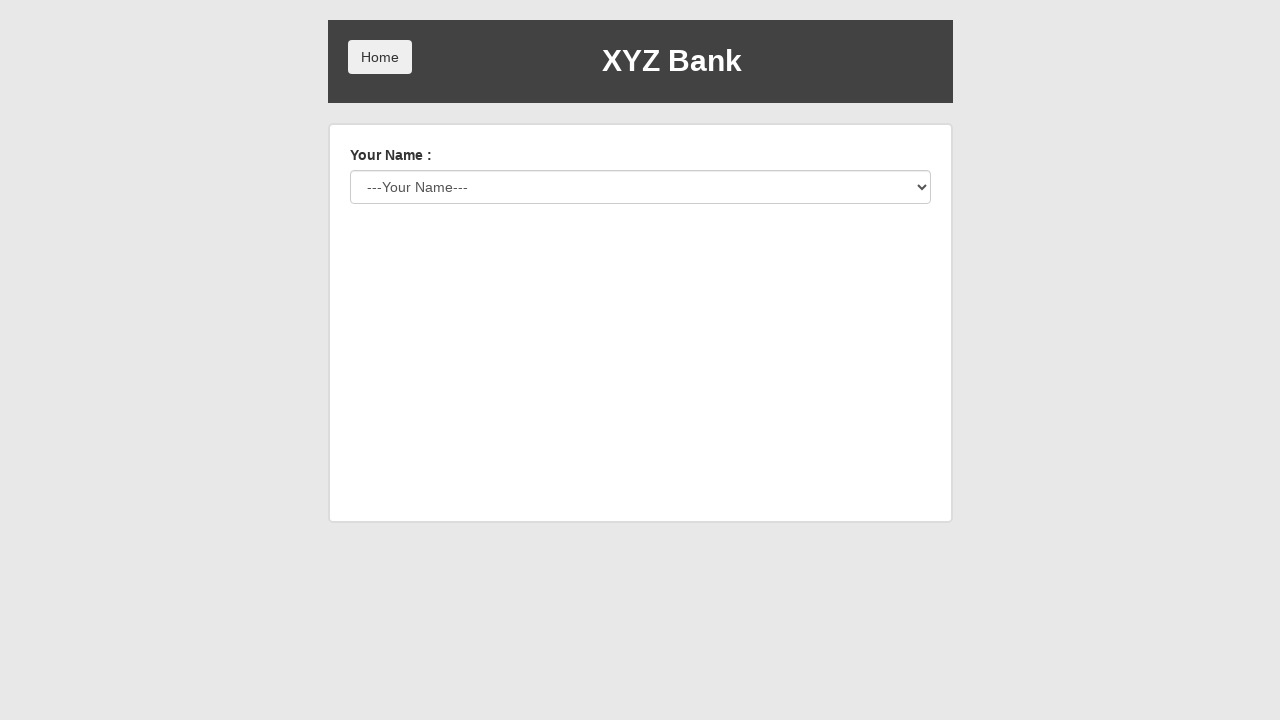